Navigates to Rediffmail homepage and verifies that links are present on the page by waiting for anchor elements to load.

Starting URL: http://rediffmail.com

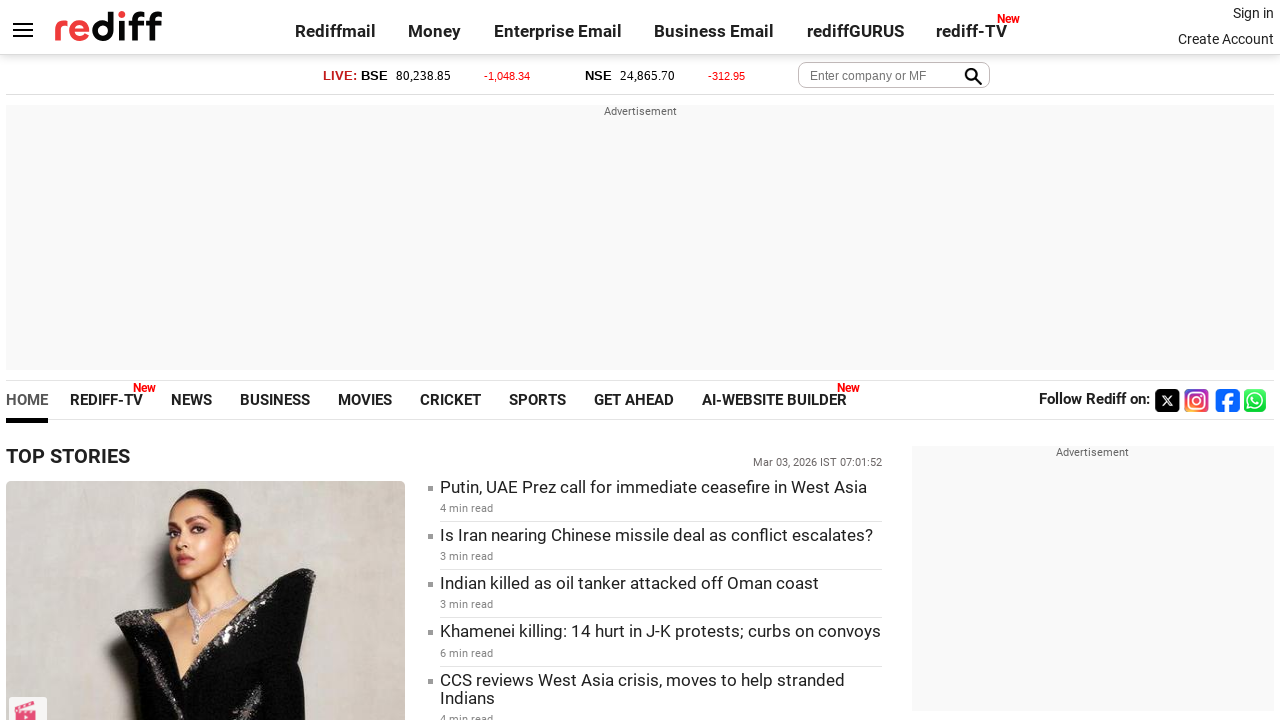

Navigated to Rediffmail homepage
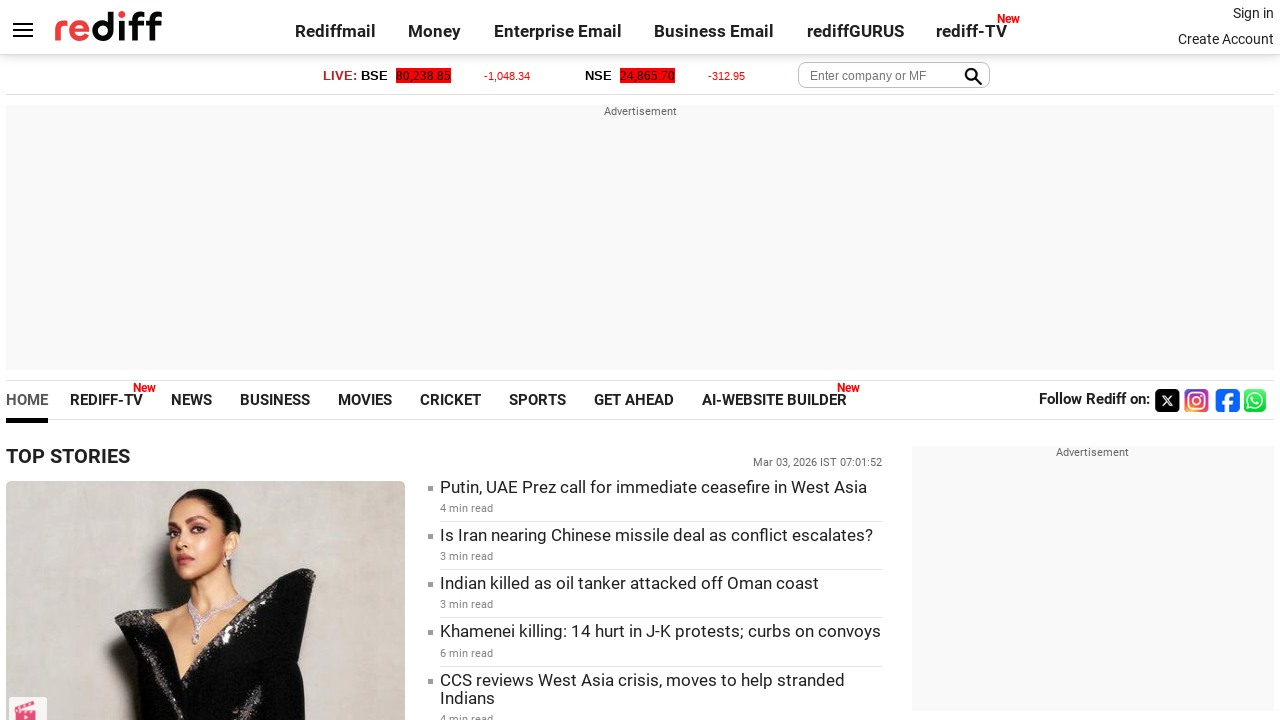

Waited for anchor elements to load
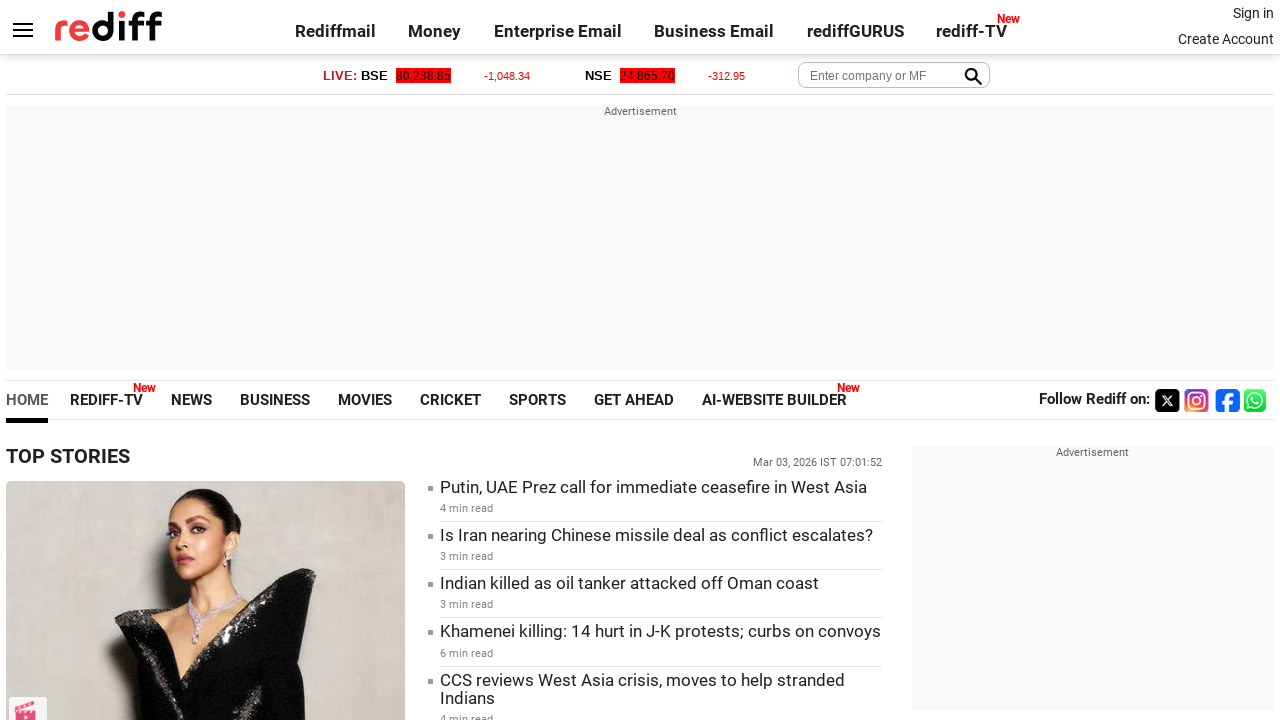

Located all anchor elements on the page
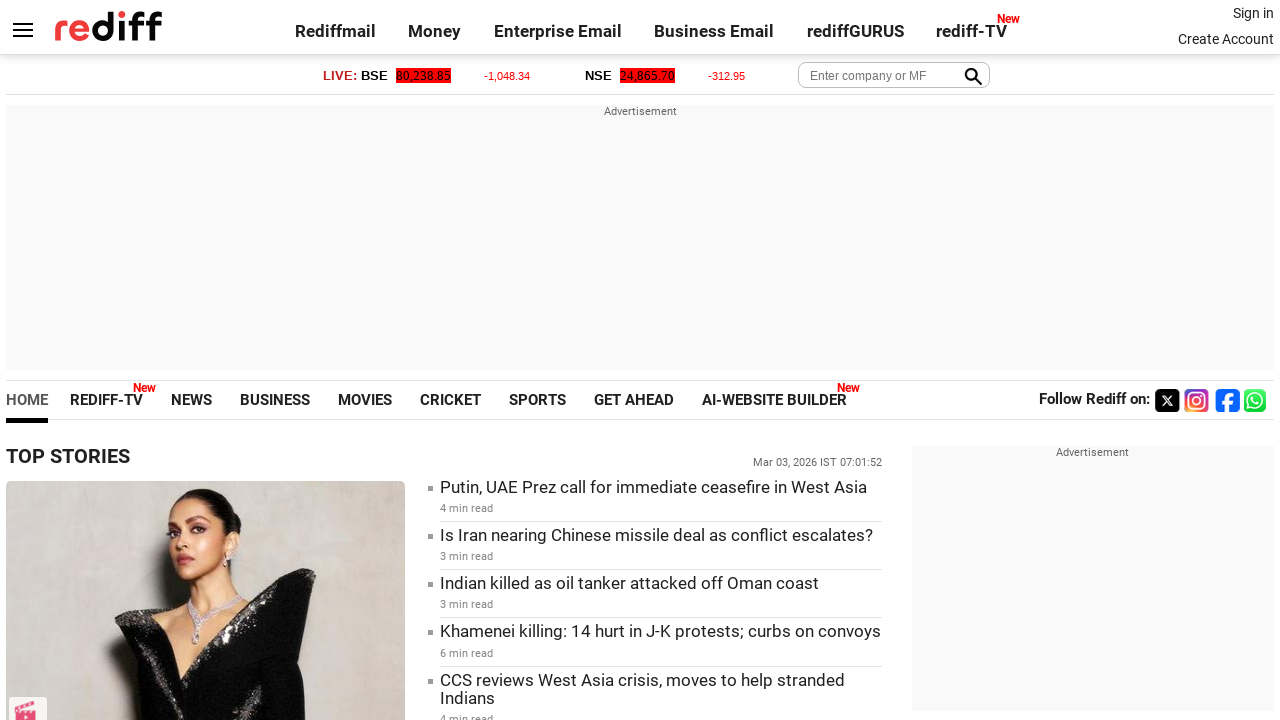

Verified that 383 links are present on the page
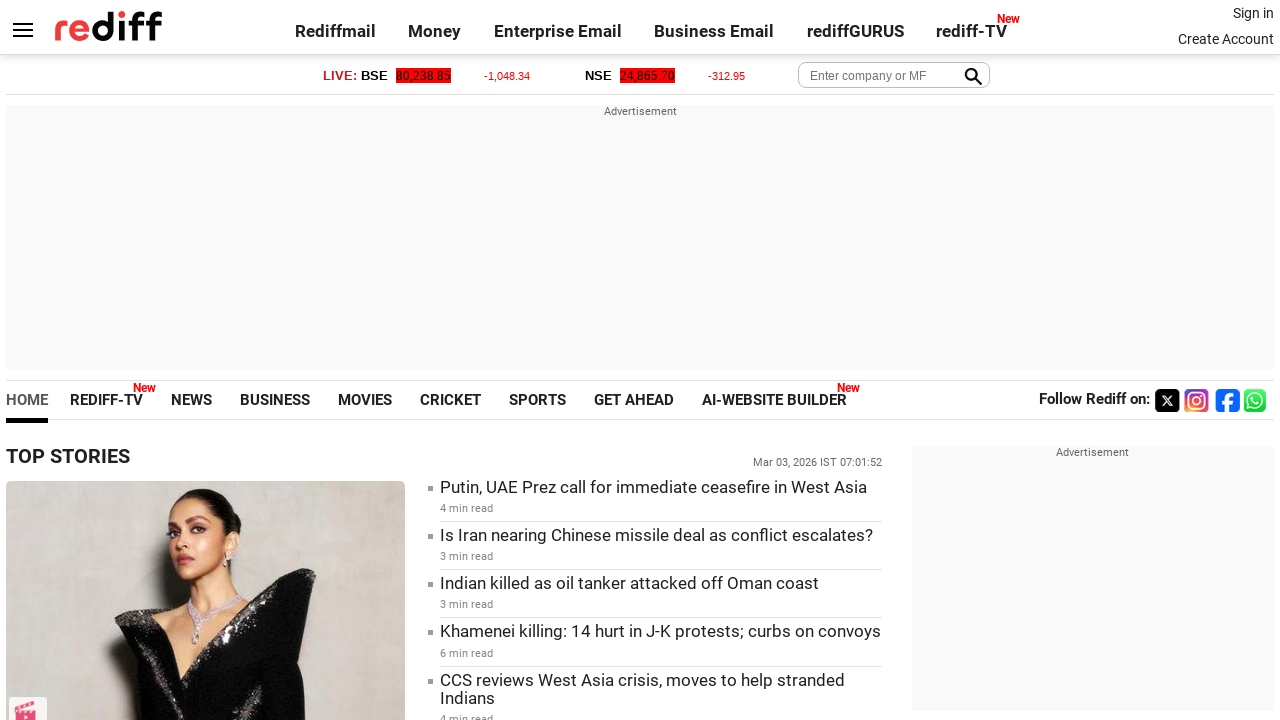

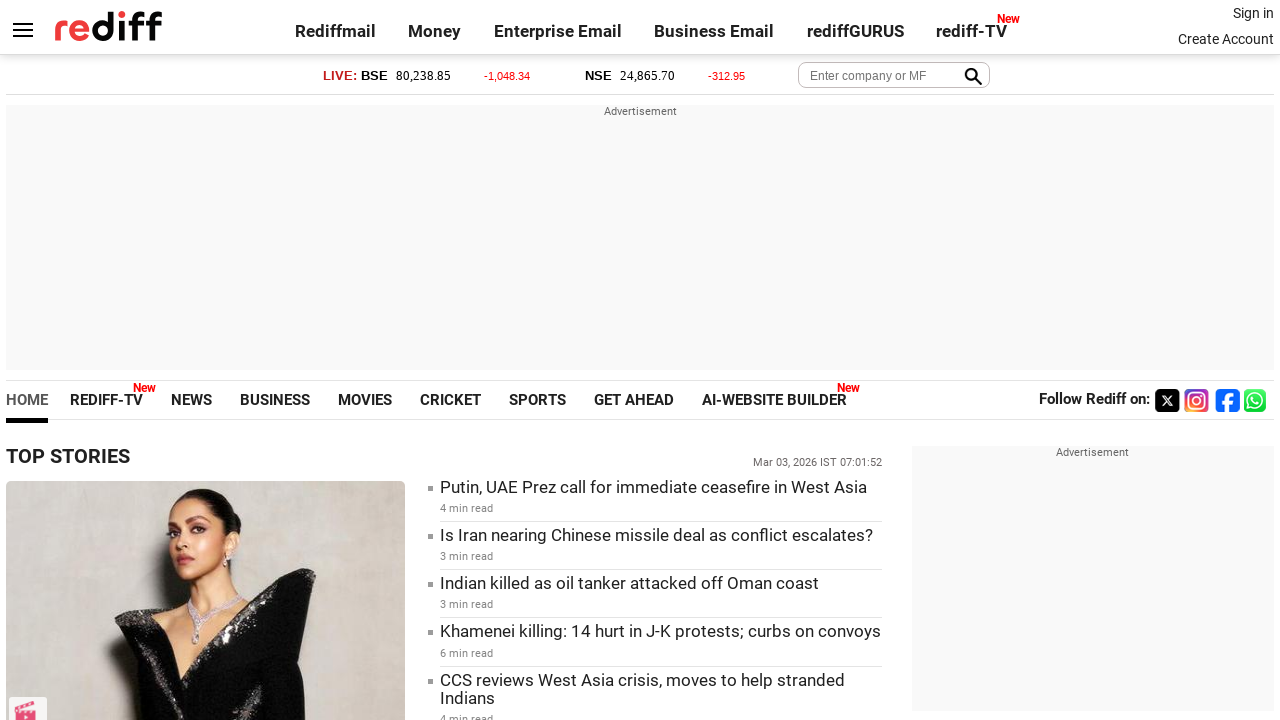